Tests a math calculation challenge by extracting a value from an image attribute, computing a mathematical formula (log of absolute value of 12*sin(x)), entering the result, selecting checkbox and radio button options, and submitting the form to verify success via alert message.

Starting URL: https://suninjuly.github.io/get_attribute.html

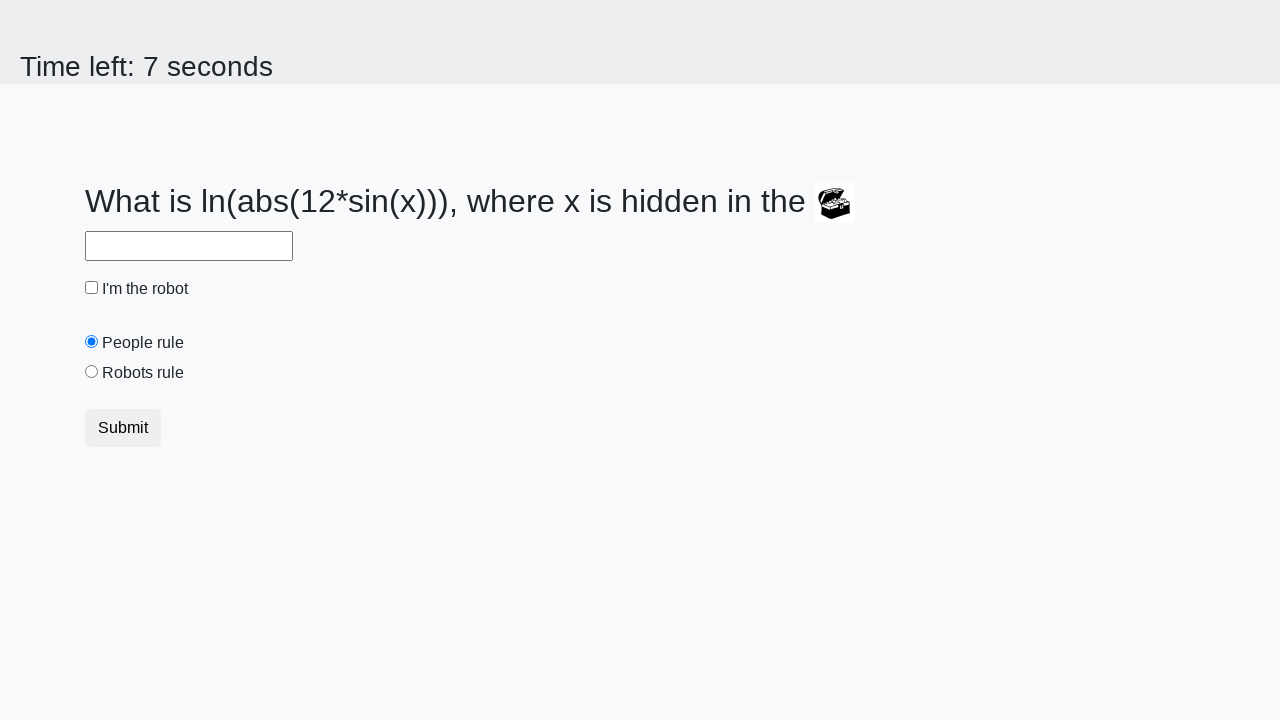

Located treasure image element
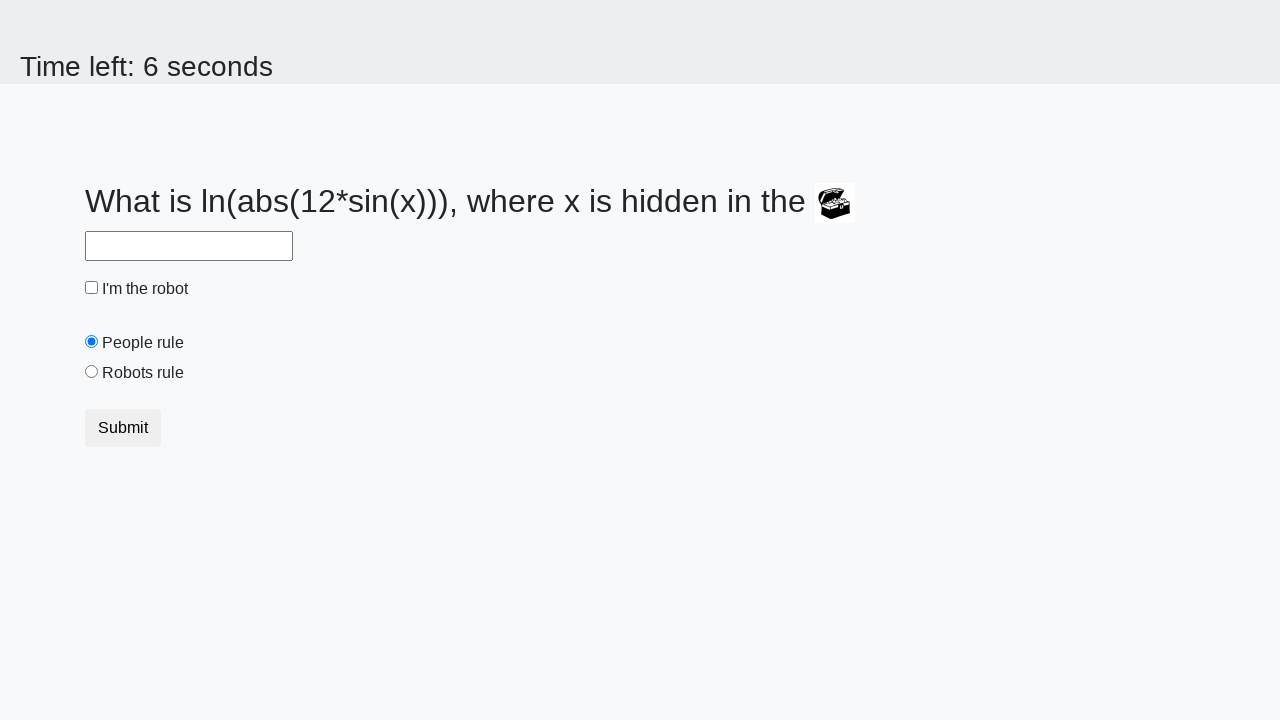

Extracted valuex attribute from treasure image
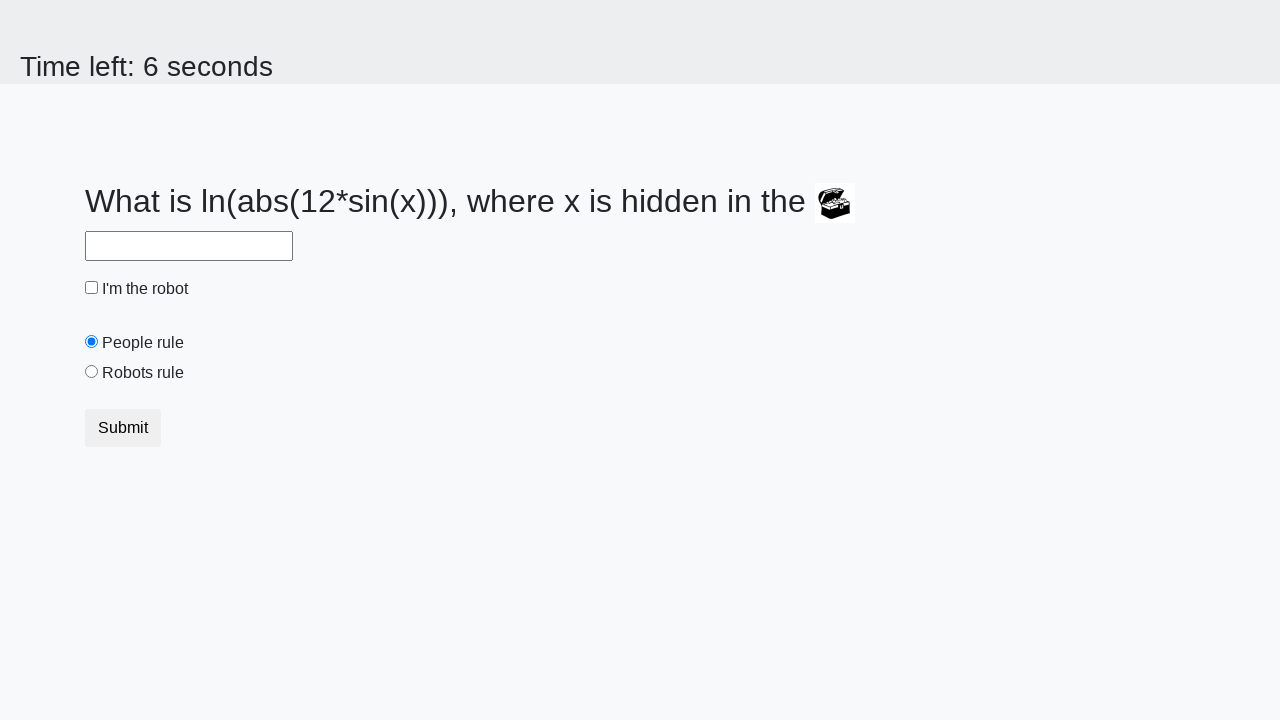

Converted valuex to float: 344.0
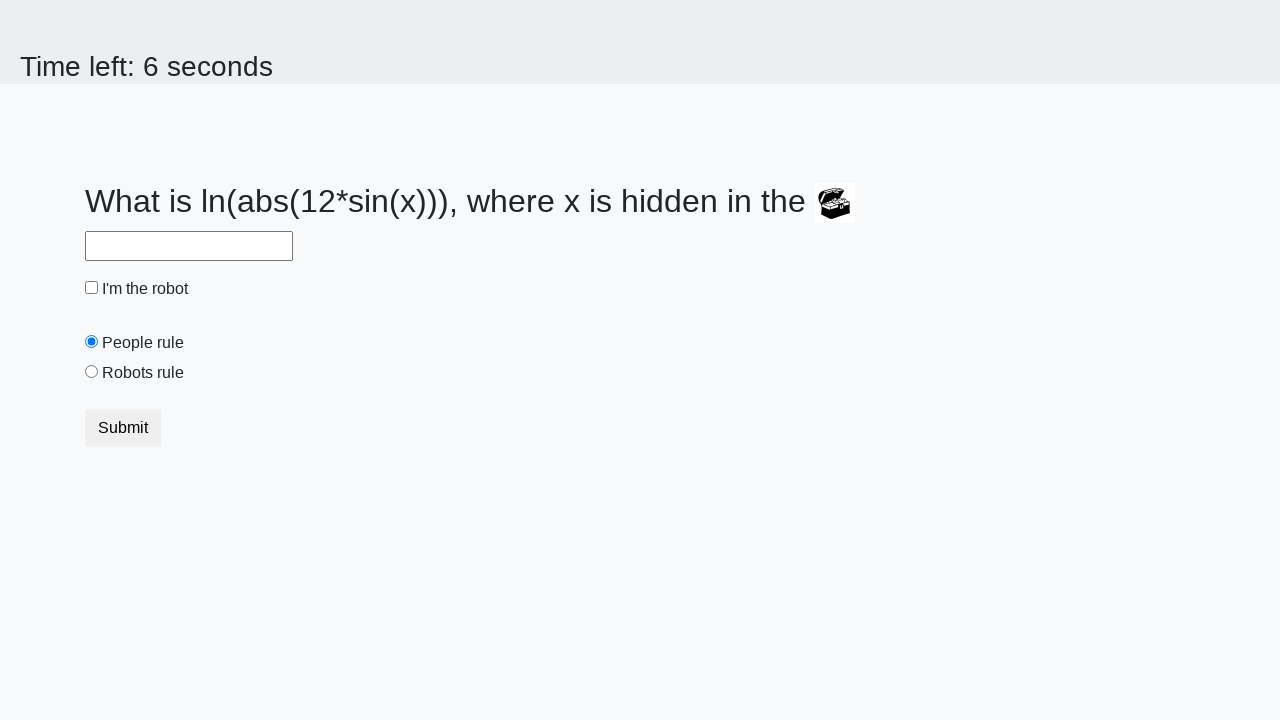

Calculated formula result: log(abs(12*sin(344.0))) = 2.4848969892475083
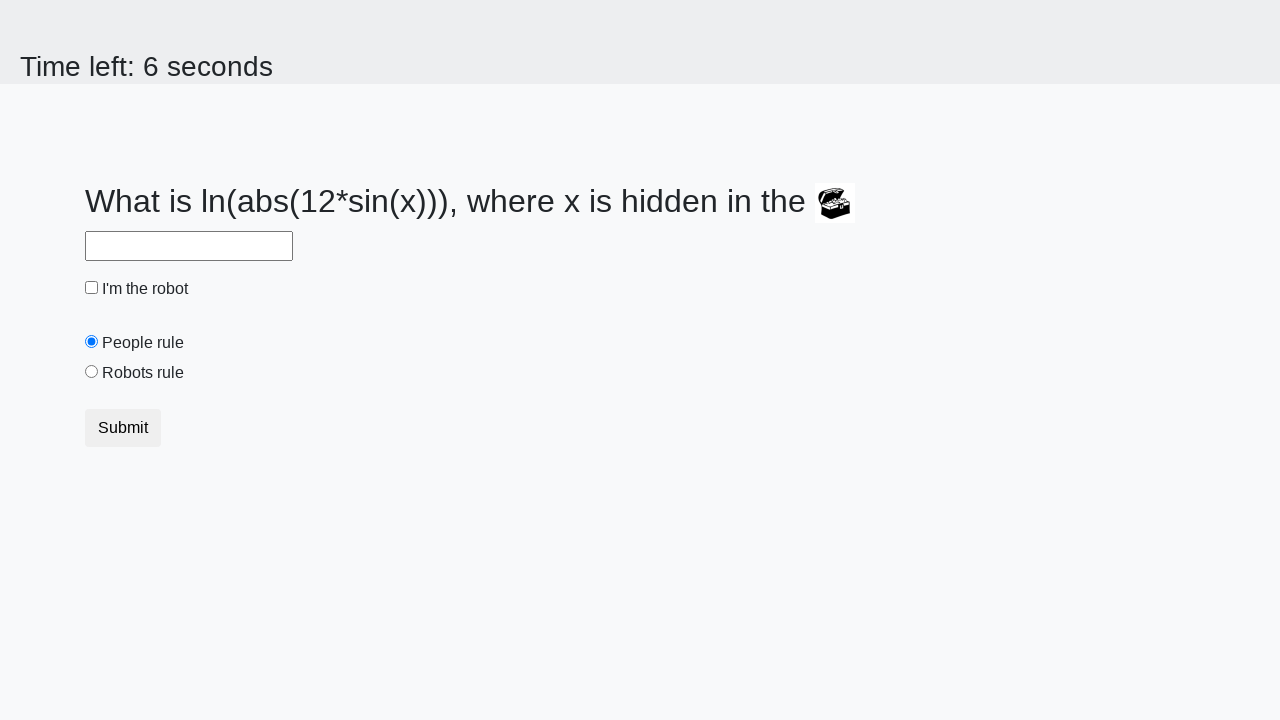

Filled answer field with calculated result: 2.4848969892475083 on #answer
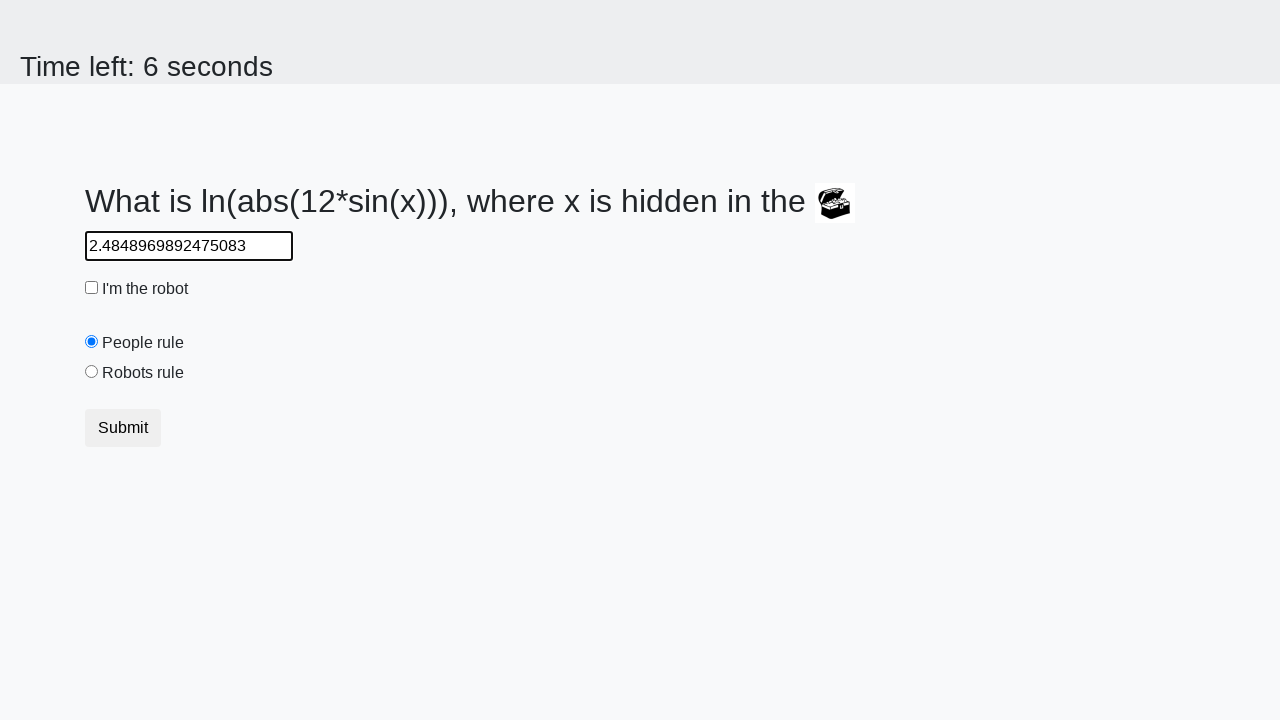

Clicked the 'I'm the robot' checkbox at (92, 288) on #robotCheckbox
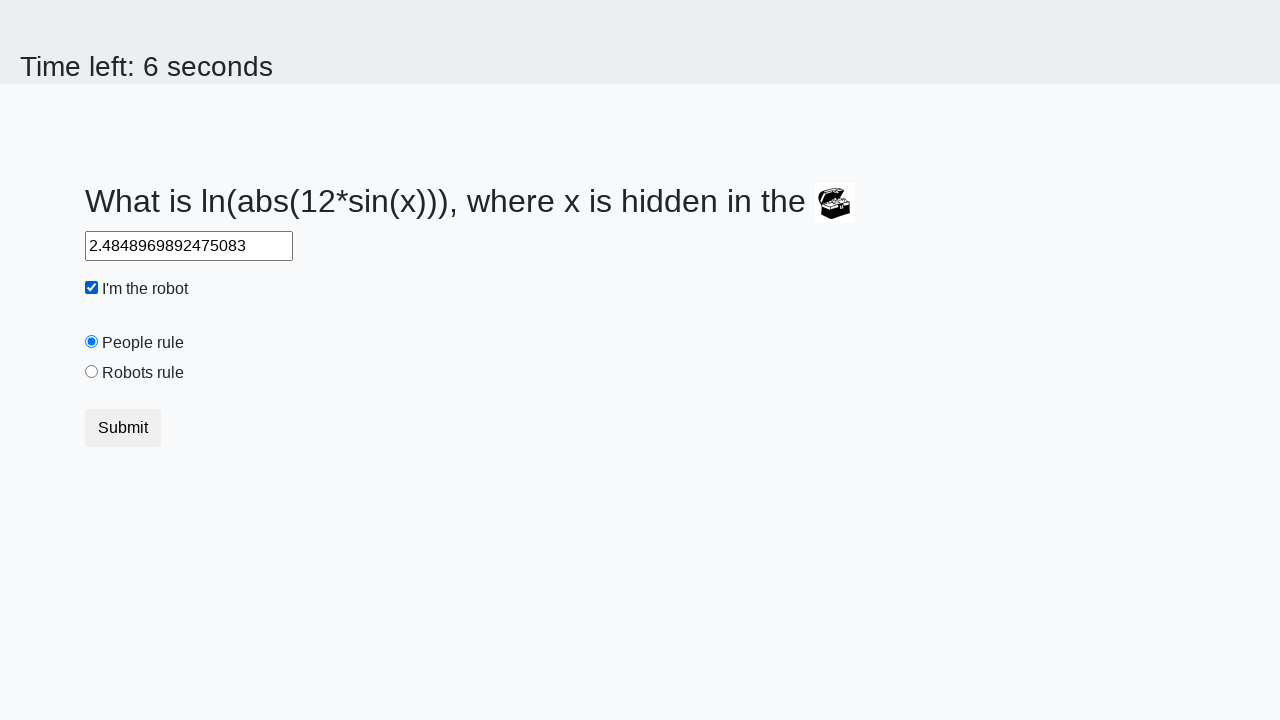

Clicked the 'Robots rule' radio button at (92, 372) on #robotsRule
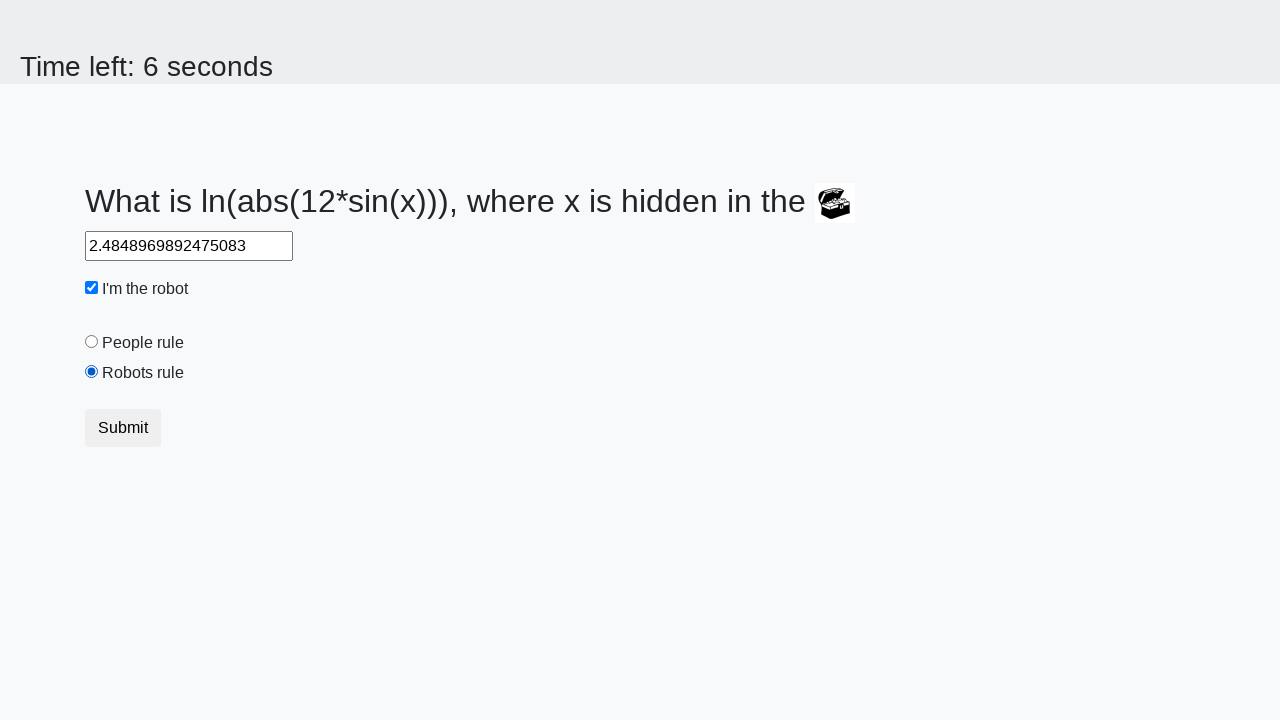

Clicked the Submit button at (123, 428) on button
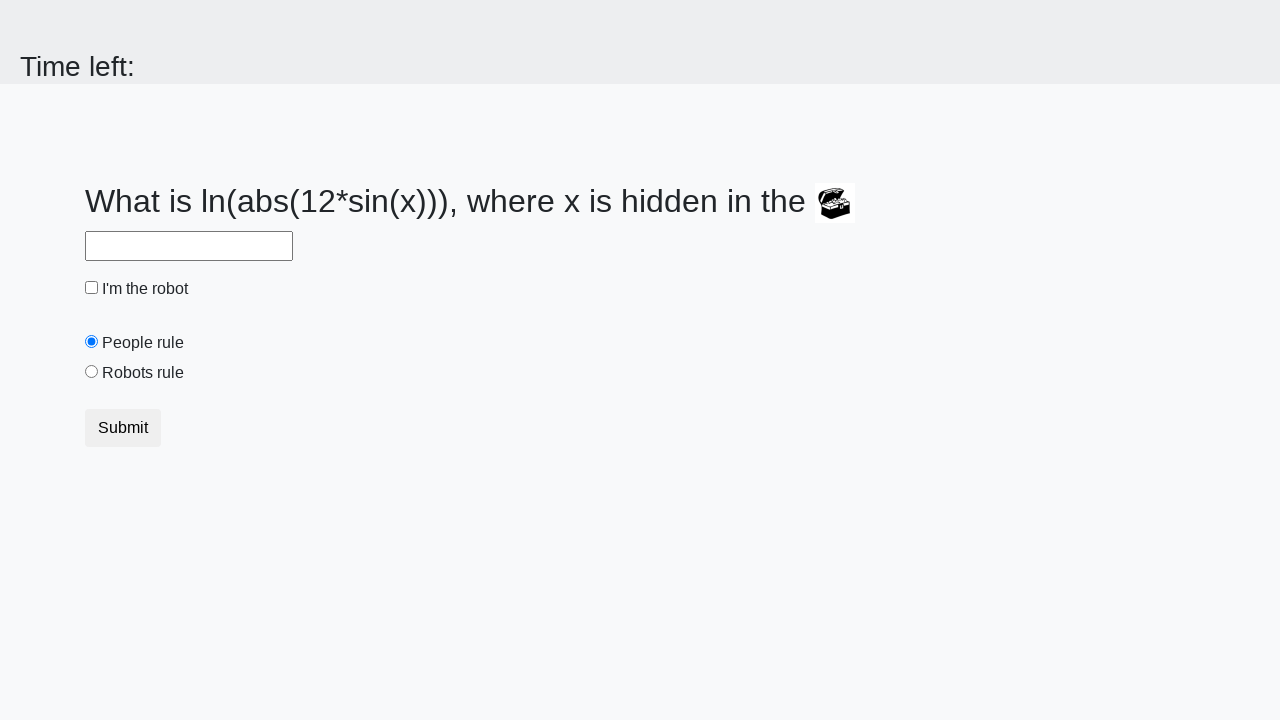

Waited for alert to appear
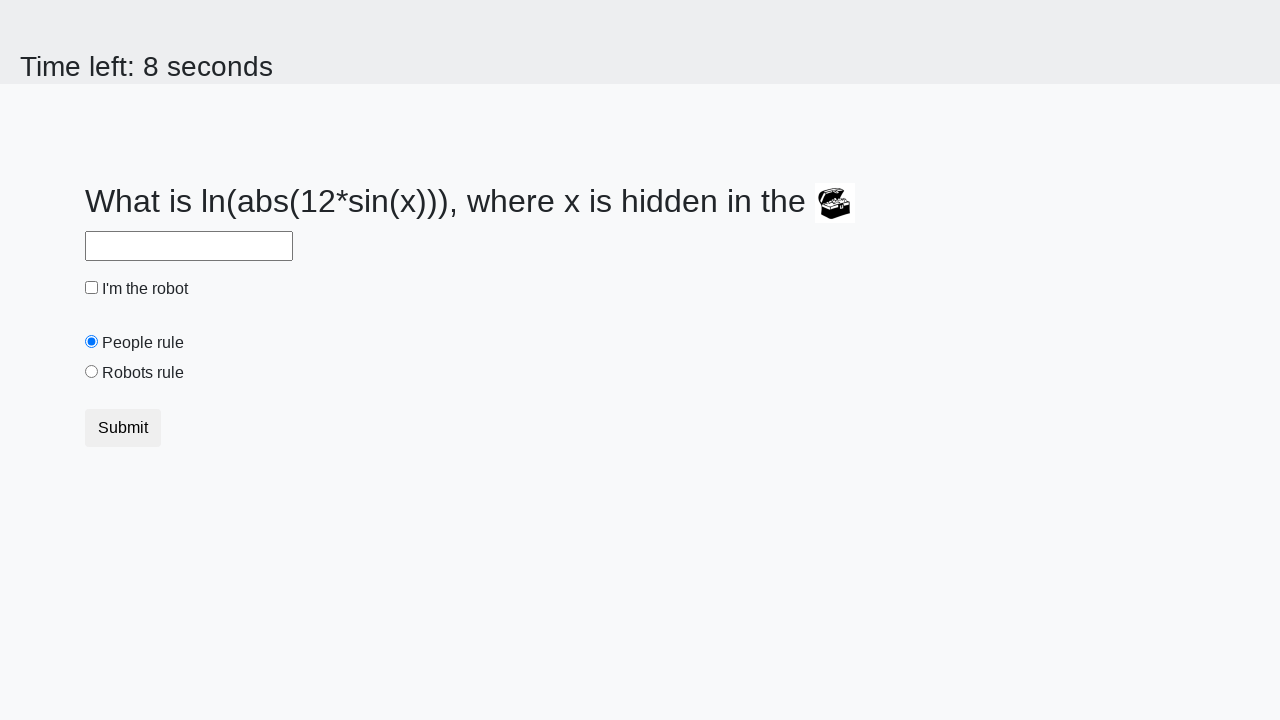

Evaluated alert text from window
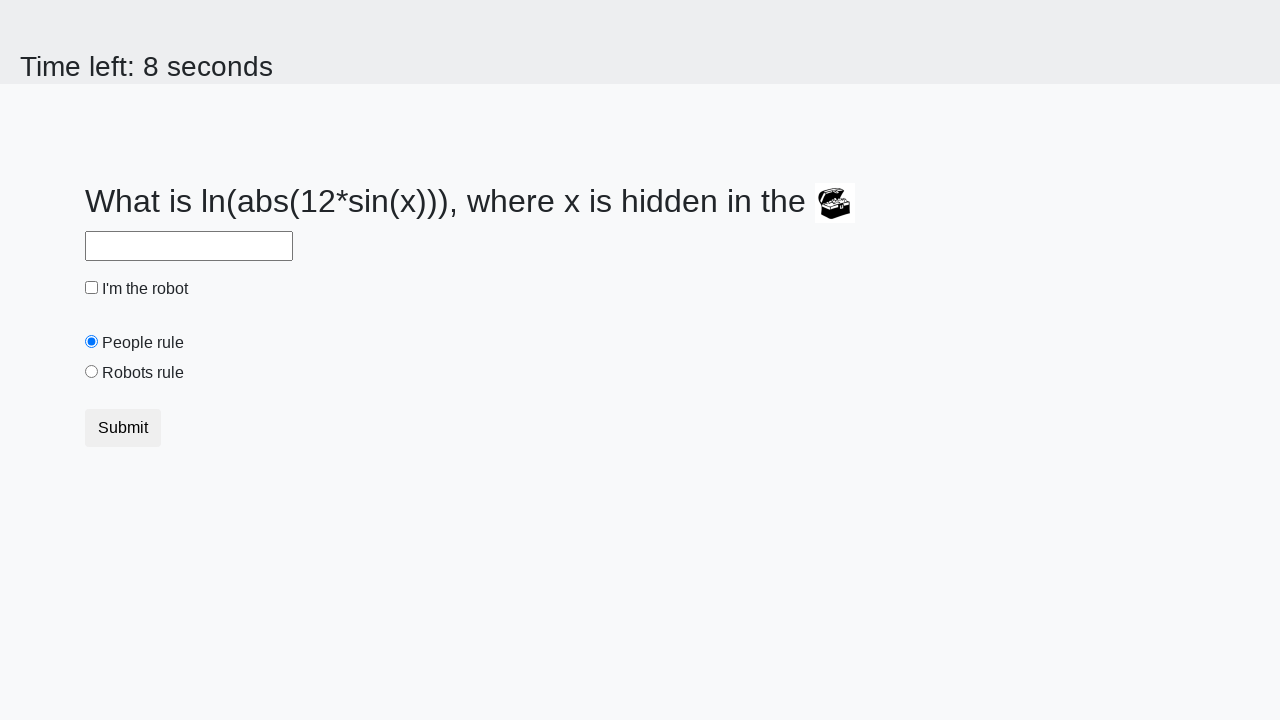

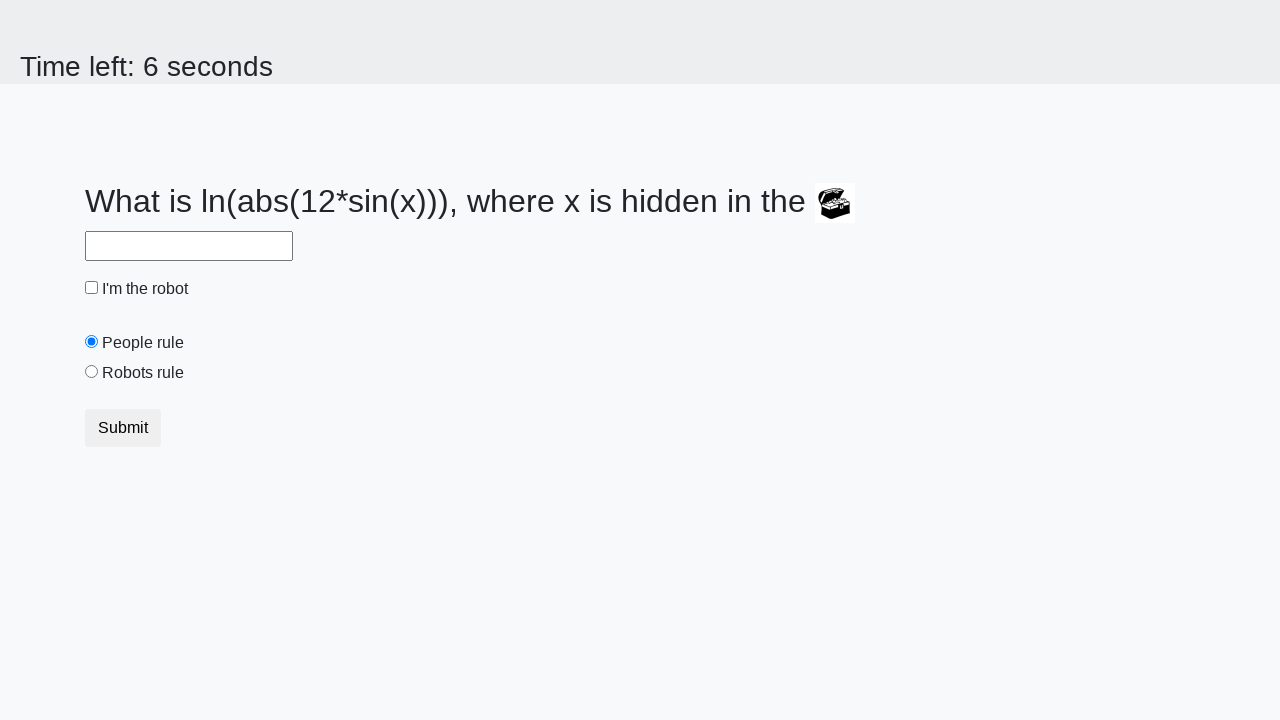